Tests footer navigation by clicking on different footer categories (about us, news, FAQ)

Starting URL: https://boardgamegeekstore.com/

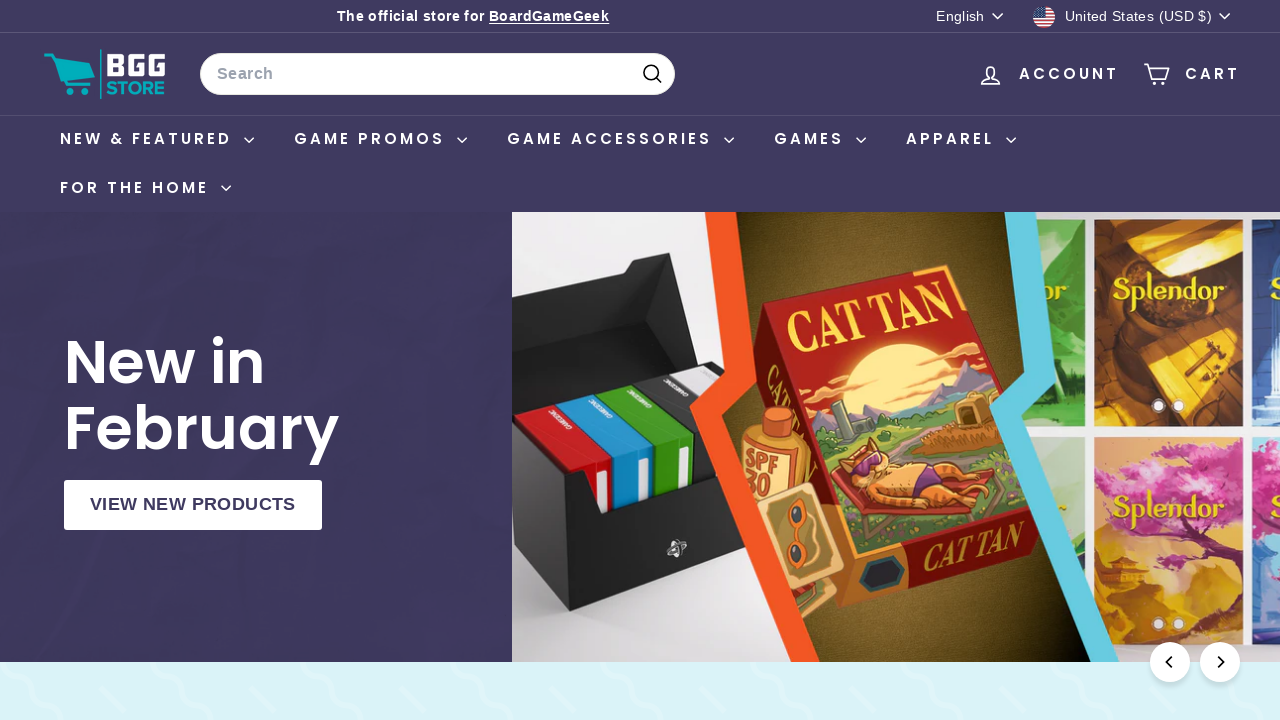

Clicked on 'About Us' link in footer at (337, 418) on text=about us
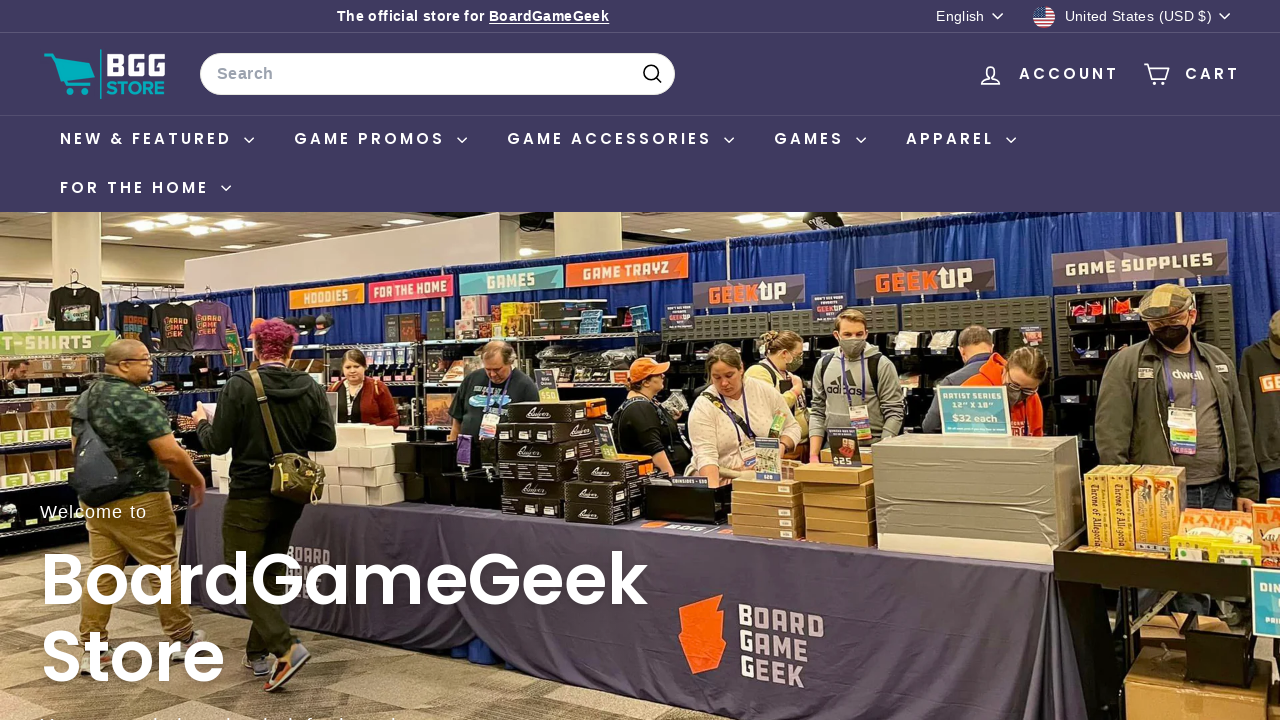

Clicked on 'News' link in footer at (640, 361) on text=news
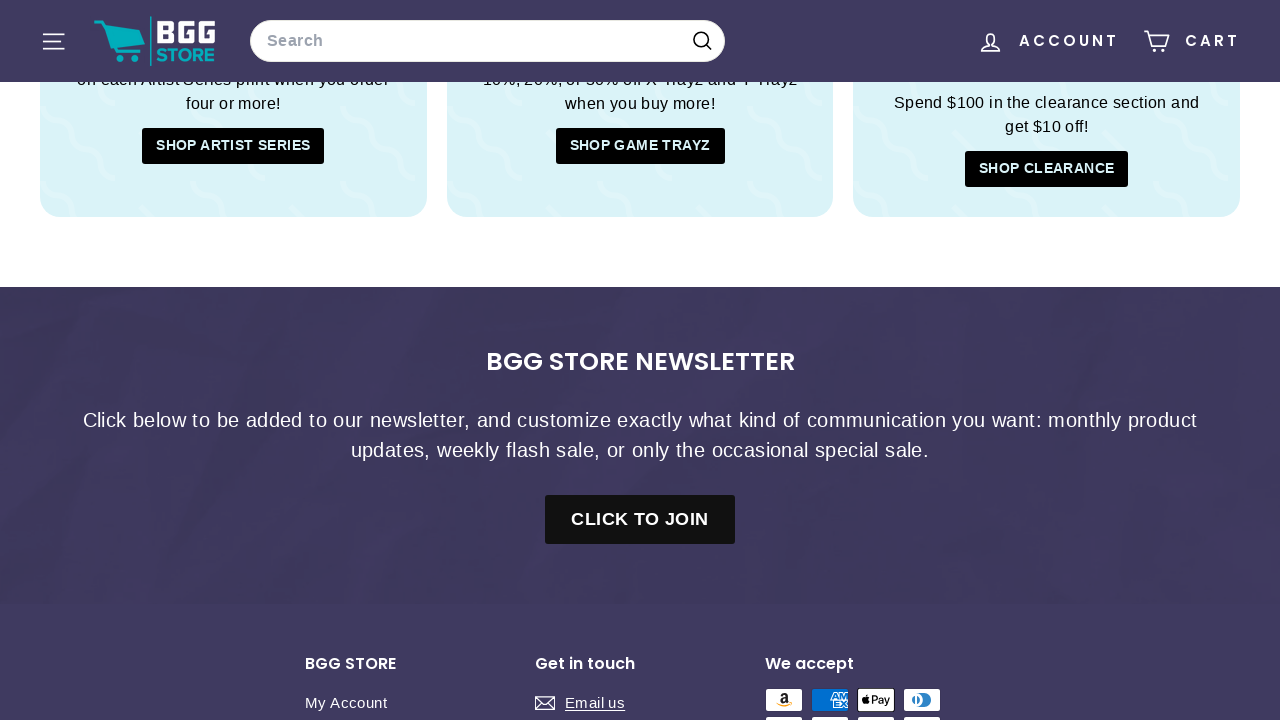

Clicked on 'FAQ' link in footer at (321, 448) on text=FAQ
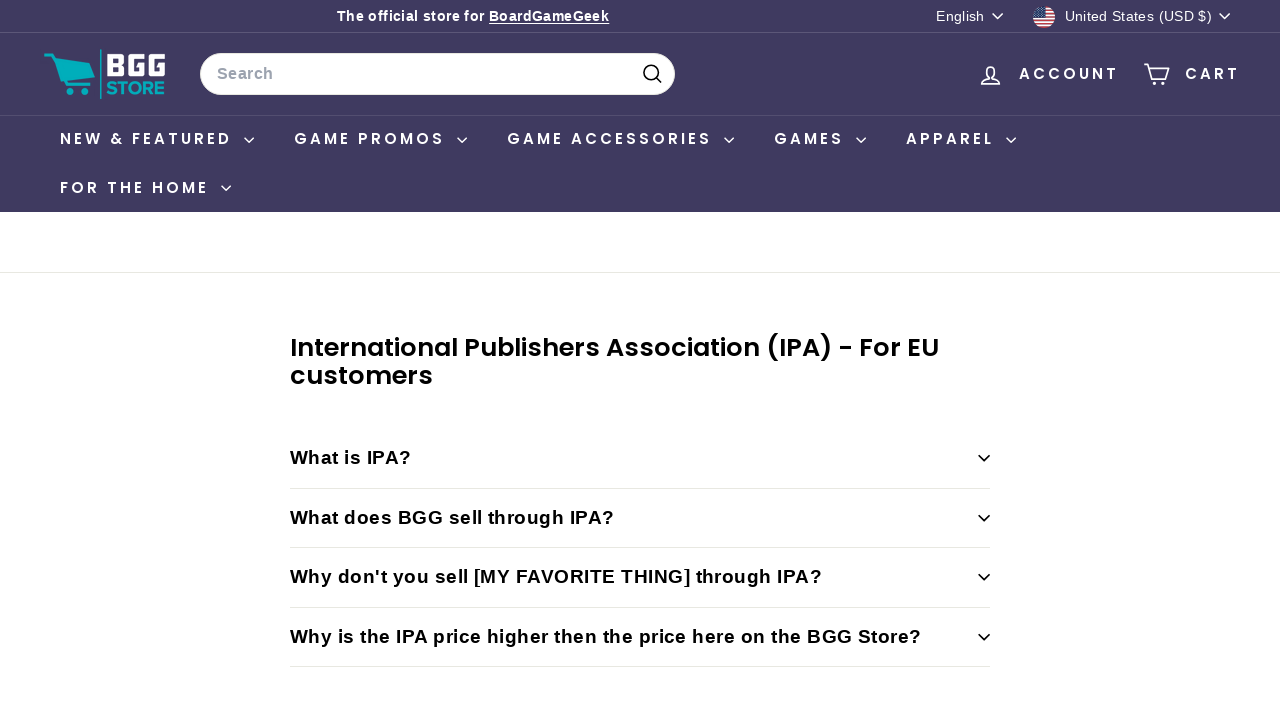

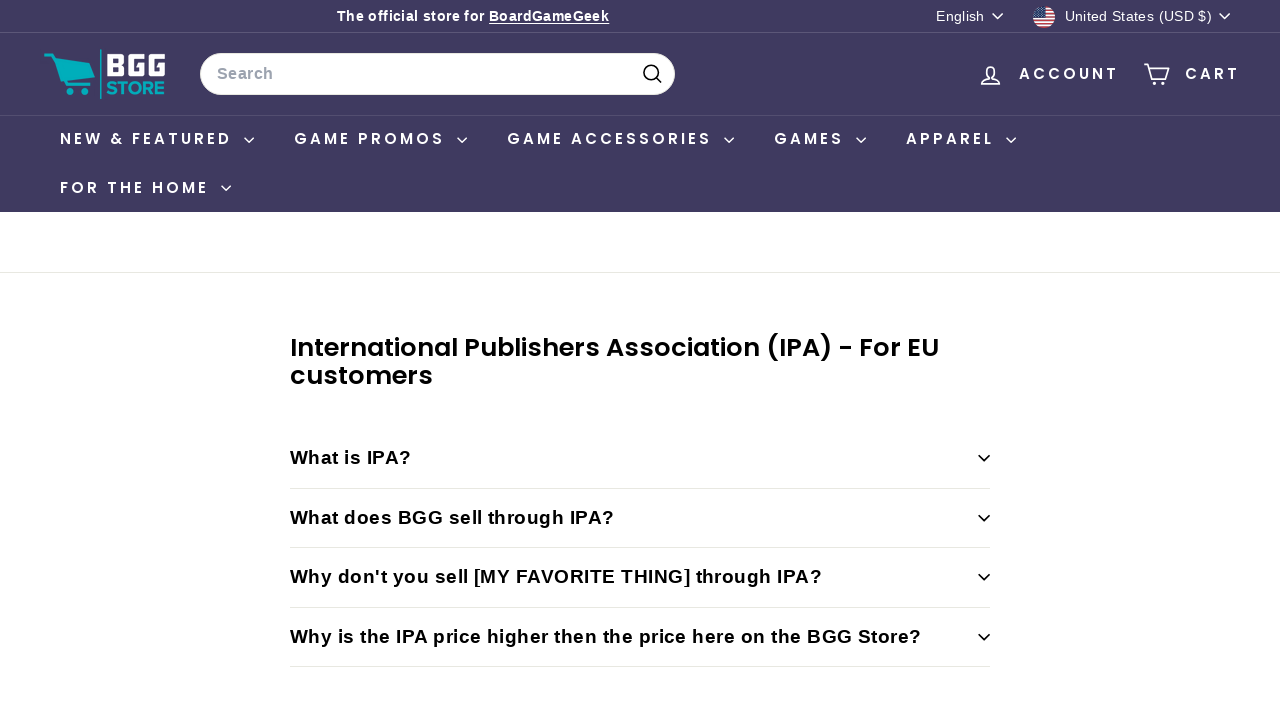